Tests an explicit wait scenario where the script waits for a price element to show "$100", then clicks a book button, calculates a mathematical result based on an input value, enters the answer, and submits.

Starting URL: http://suninjuly.github.io/explicit_wait2.html

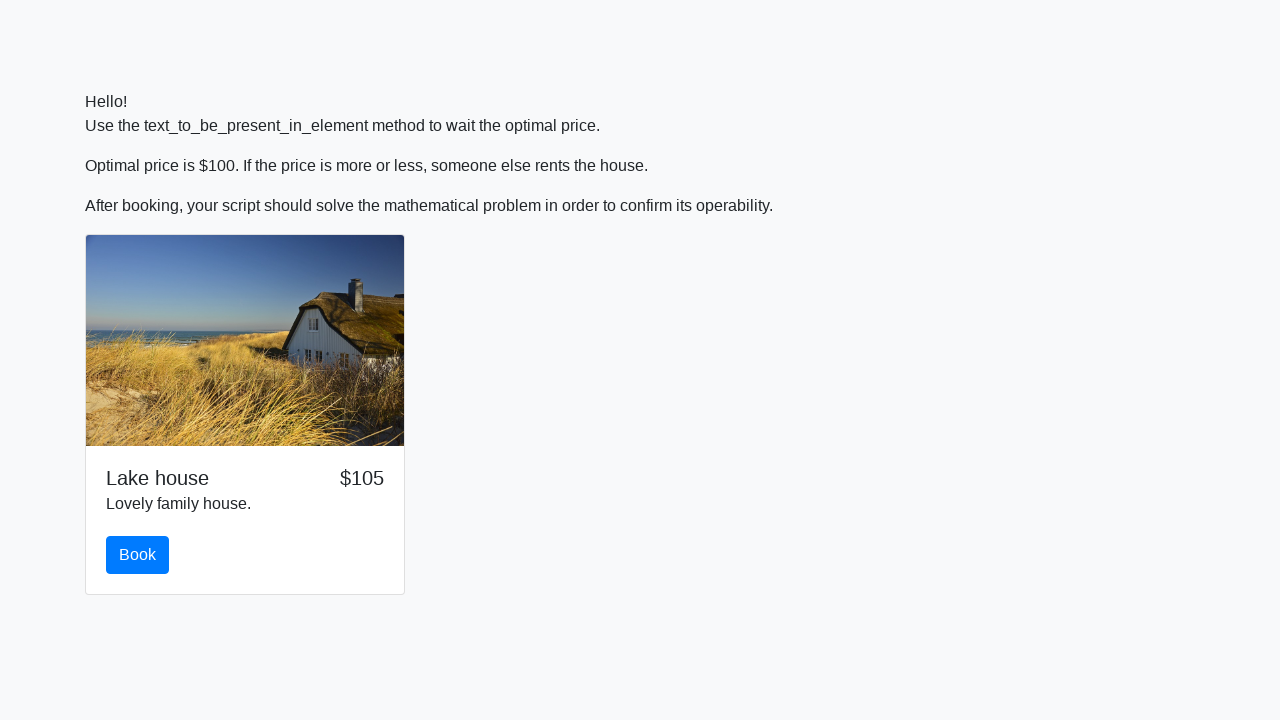

Waited for price element to display '$100'
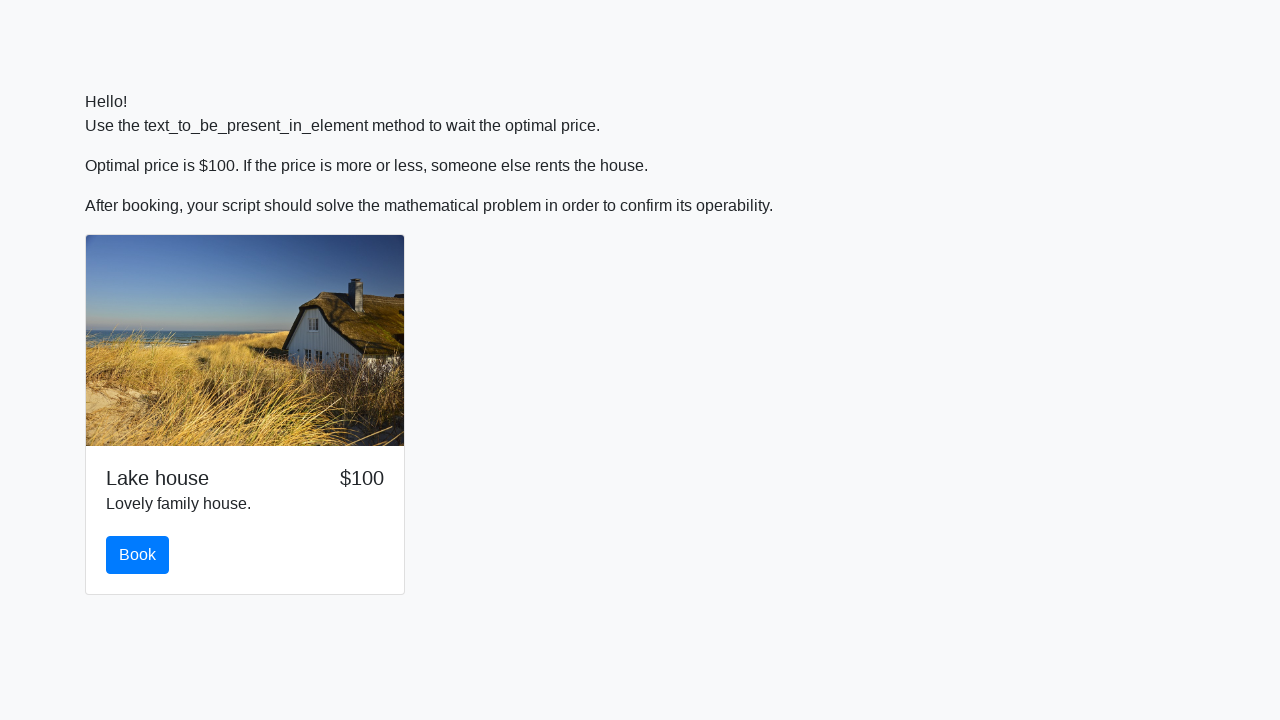

Clicked the book button at (138, 555) on #book
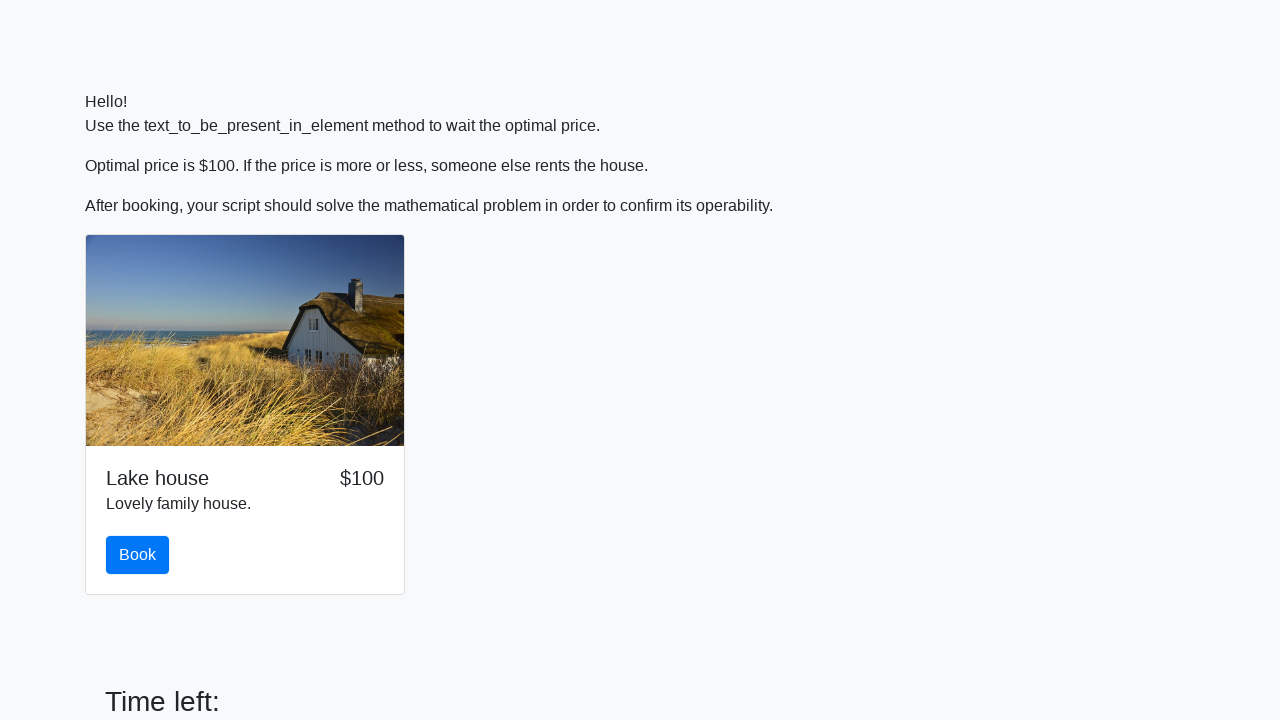

Retrieved input value for calculation
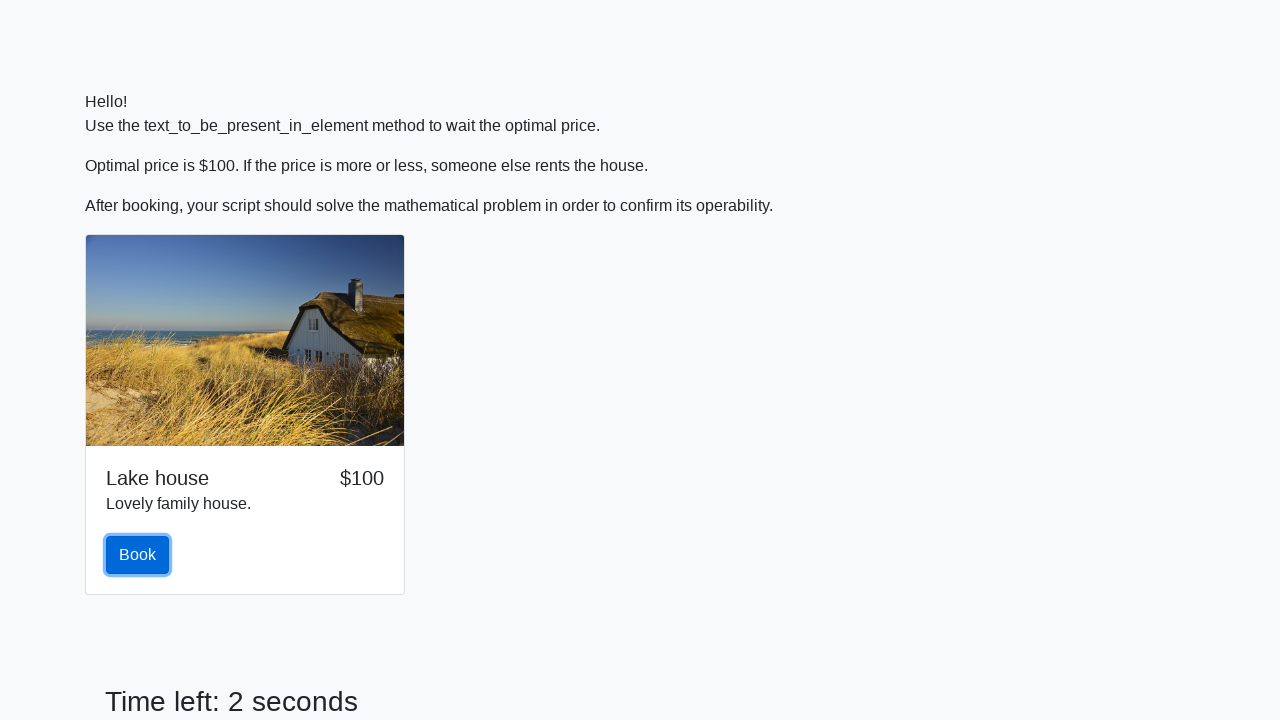

Calculated mathematical result based on input value
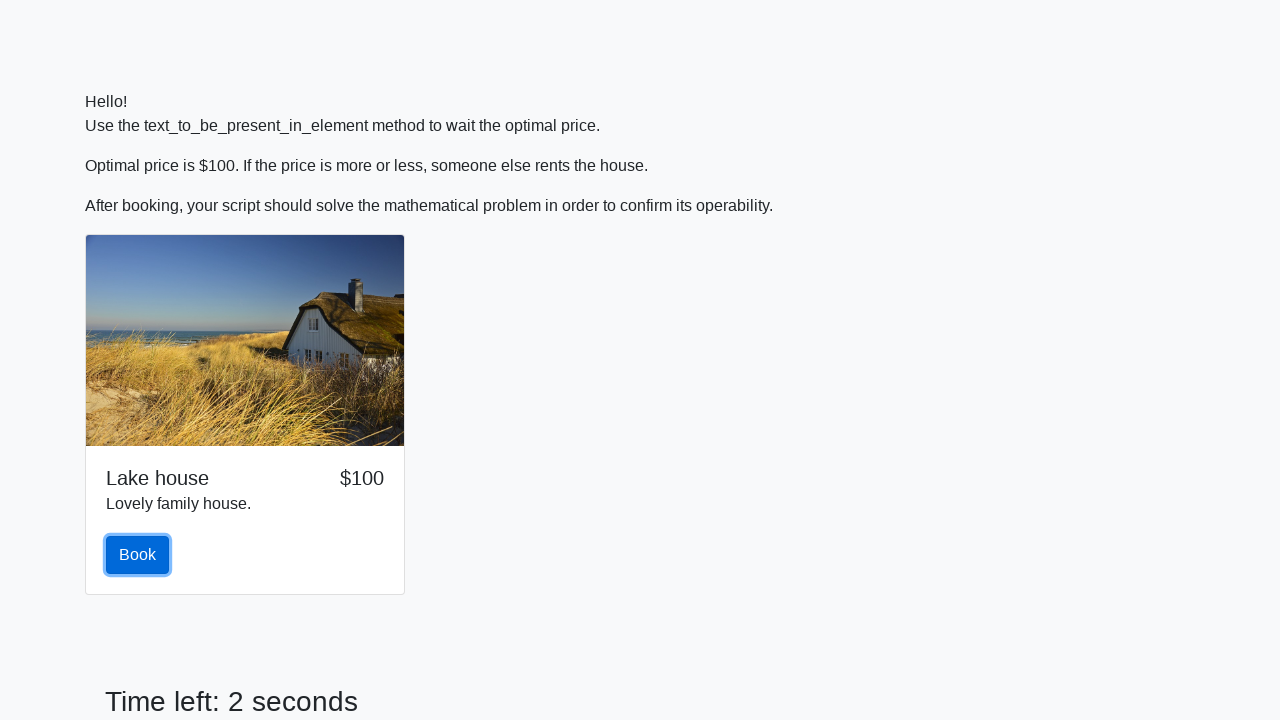

Filled answer field with calculated result on #answer
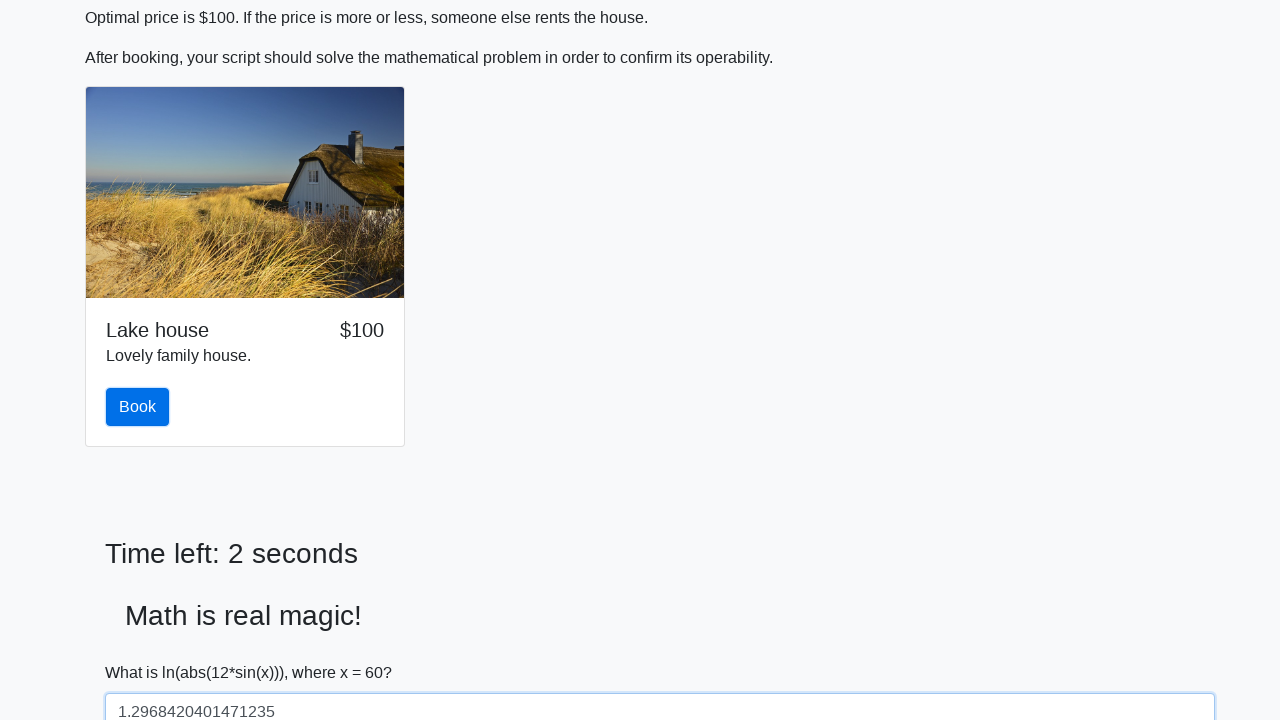

Clicked the solve button to submit answer at (143, 651) on #solve
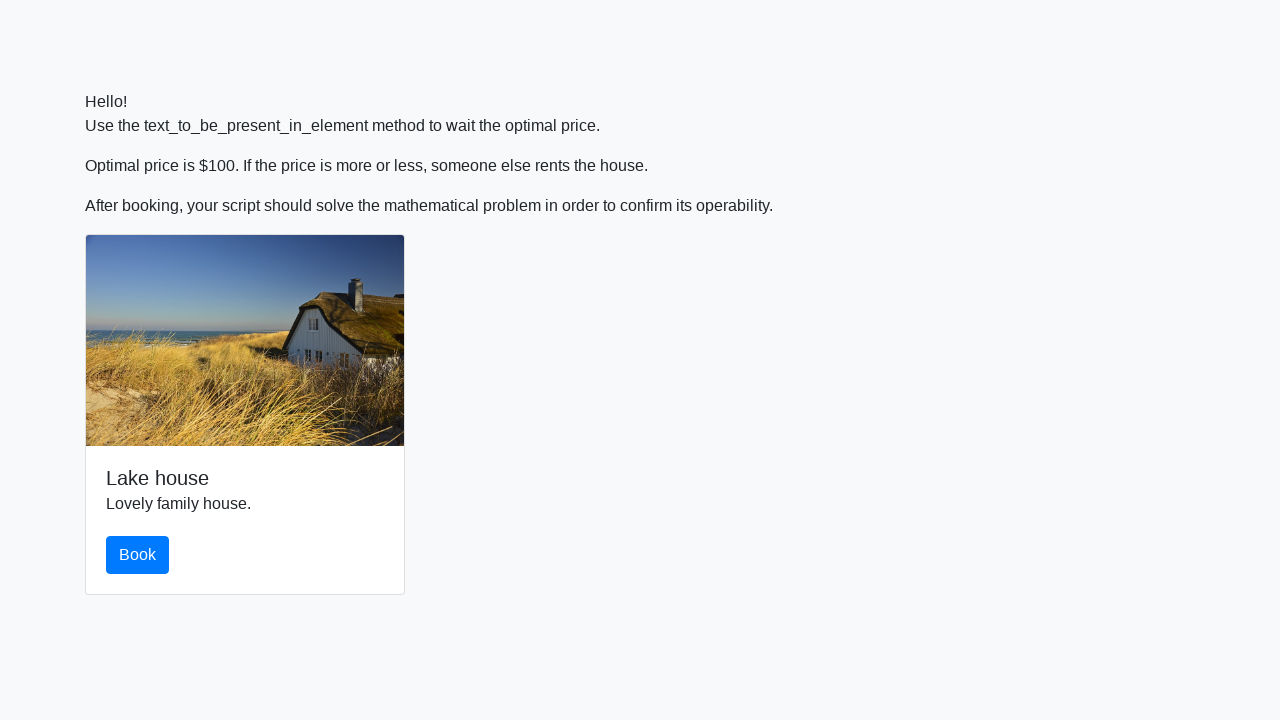

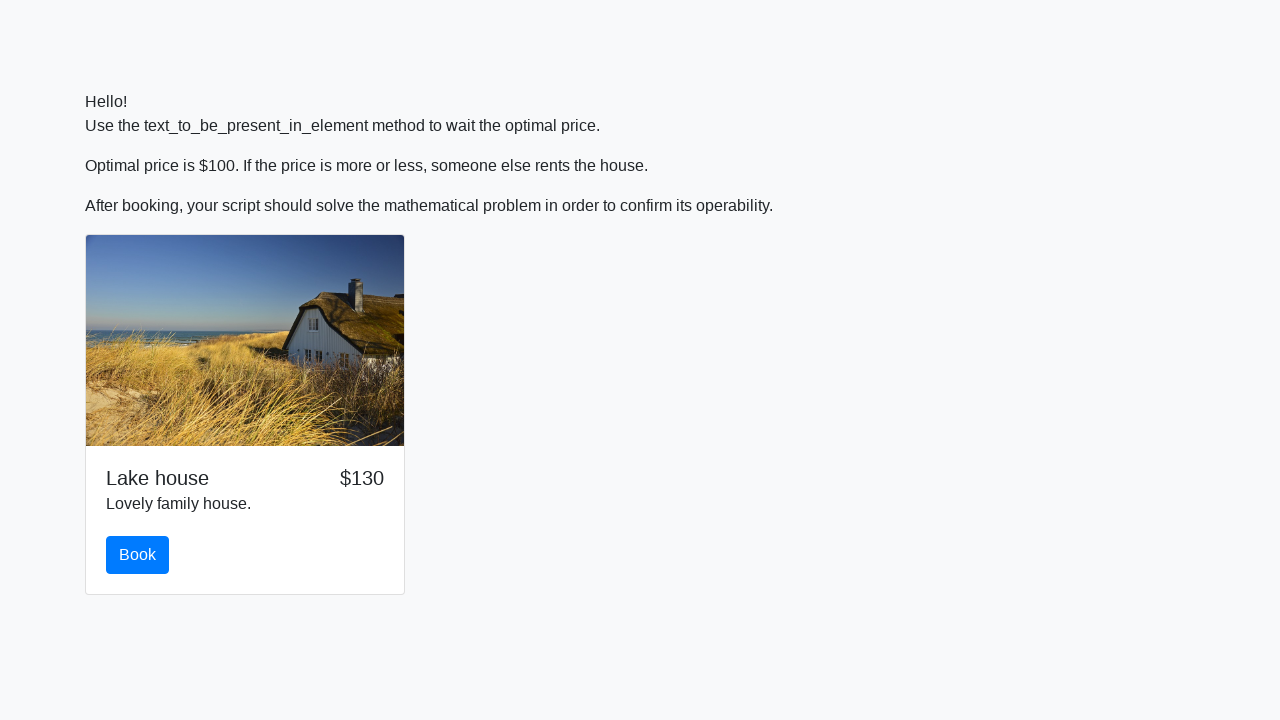